Tests infinite scroll functionality by scrolling down and verifying new content is loaded

Starting URL: http://the-internet.herokuapp.com/infinite_scroll

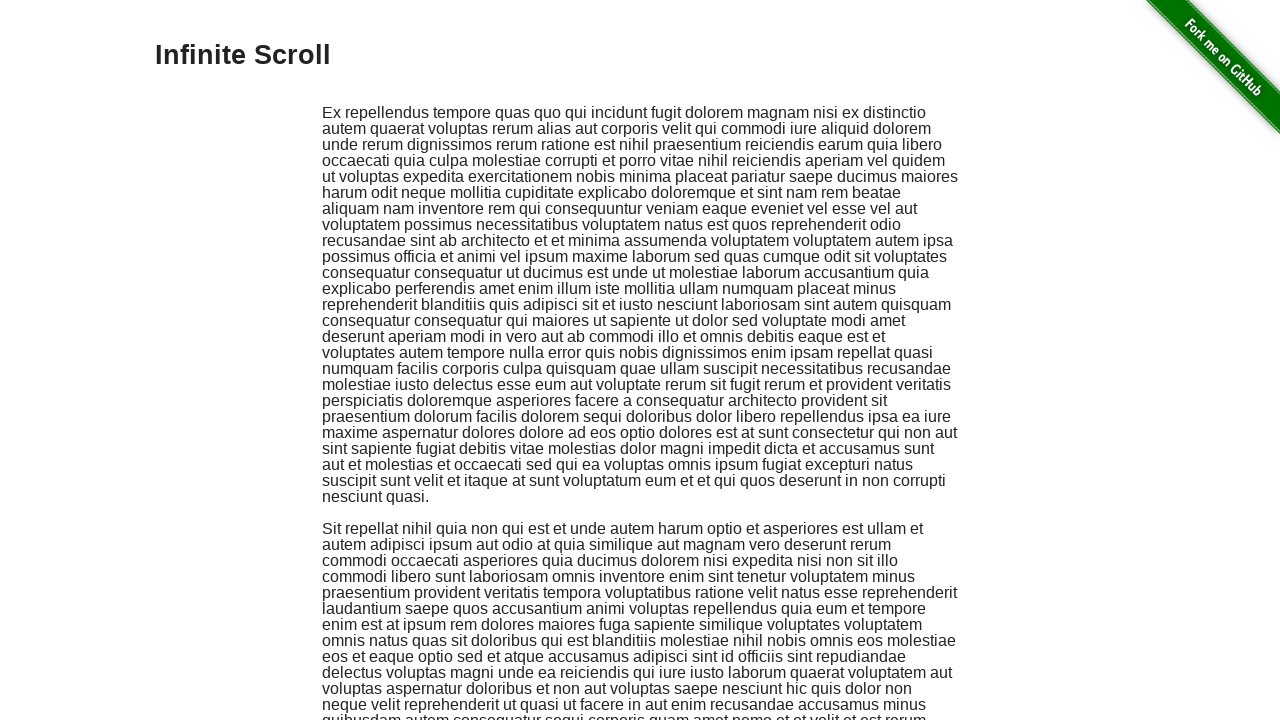

Waited for initial jscroll-added content to load
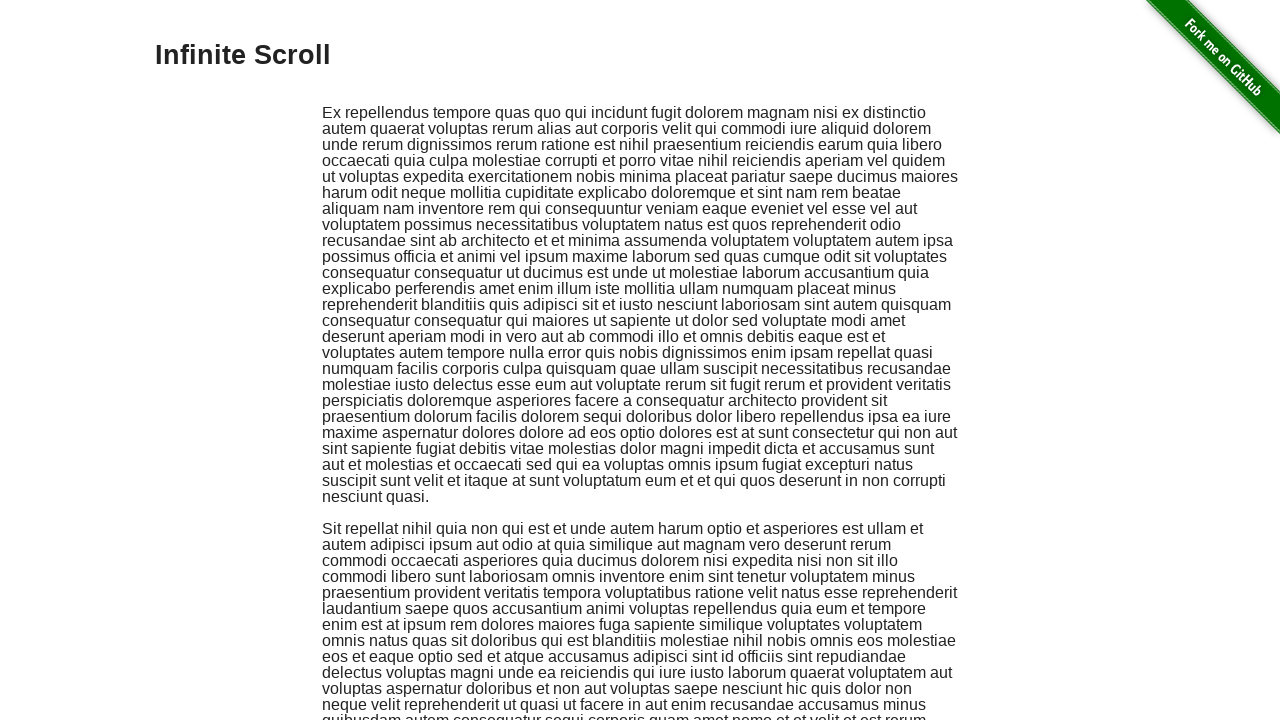

Scrolled down 2000 pixels to trigger infinite scroll
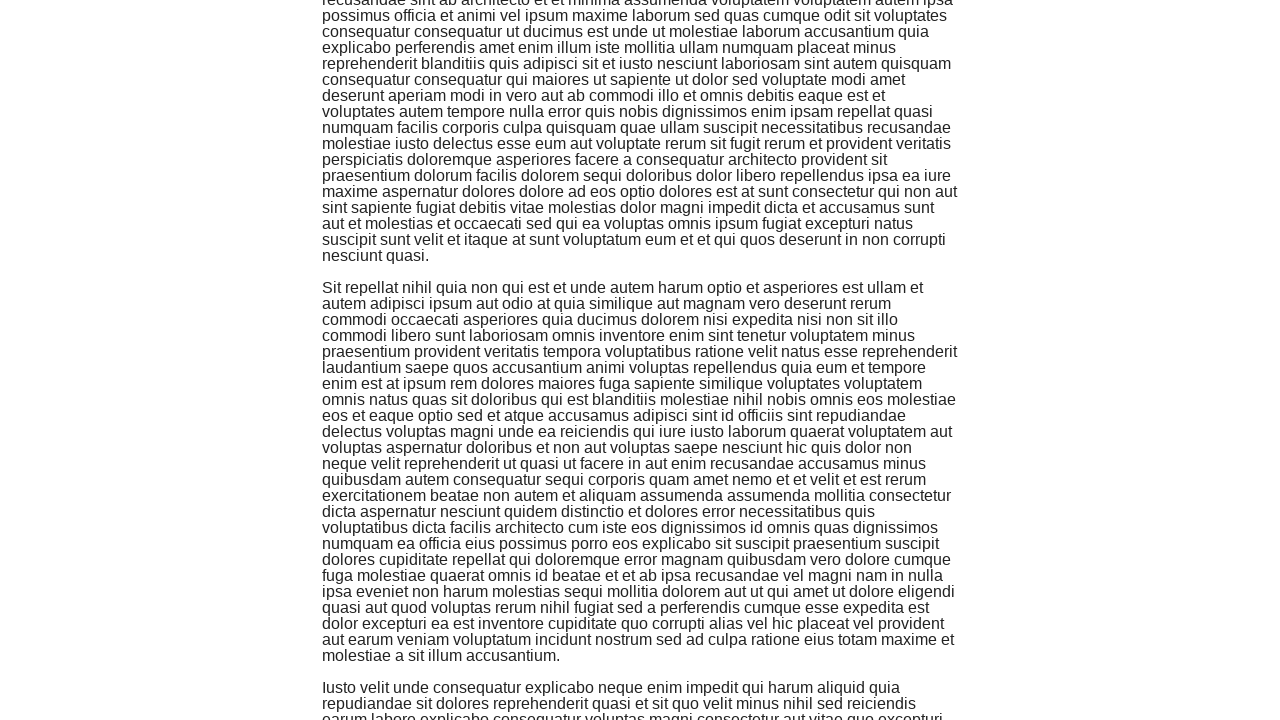

Waited 2 seconds for new content to load
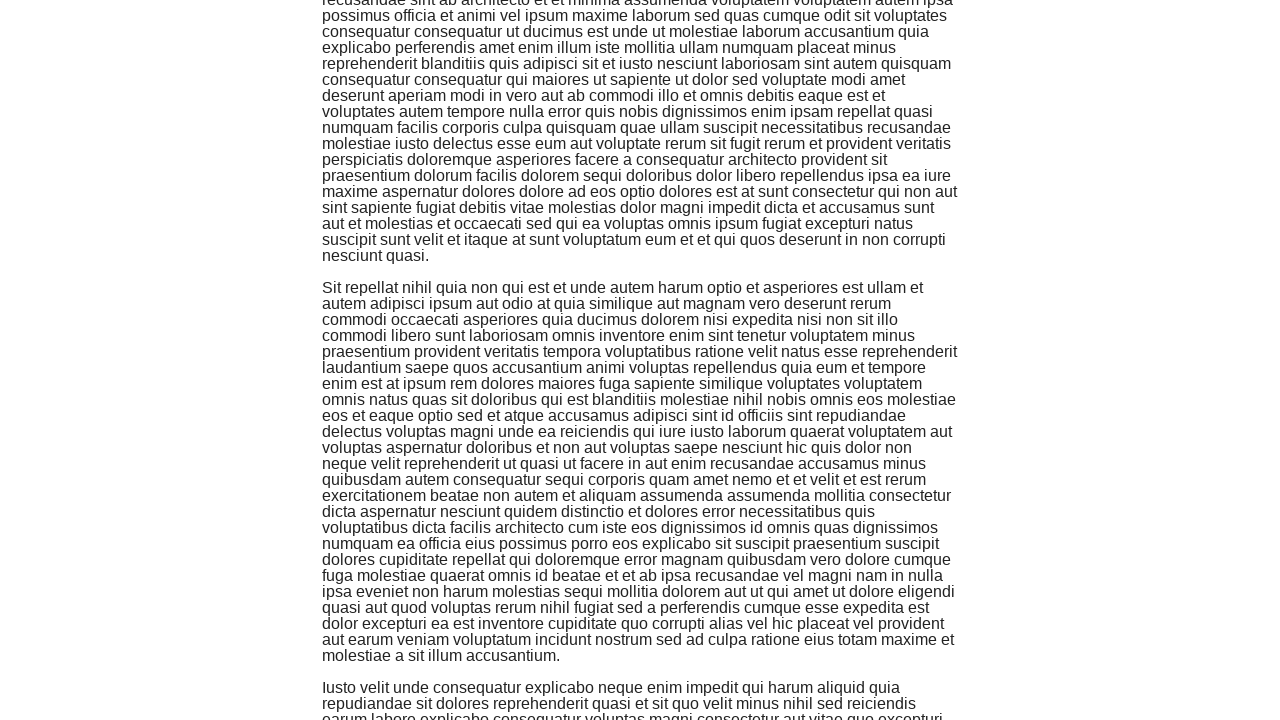

Scrolled up 1000 pixels
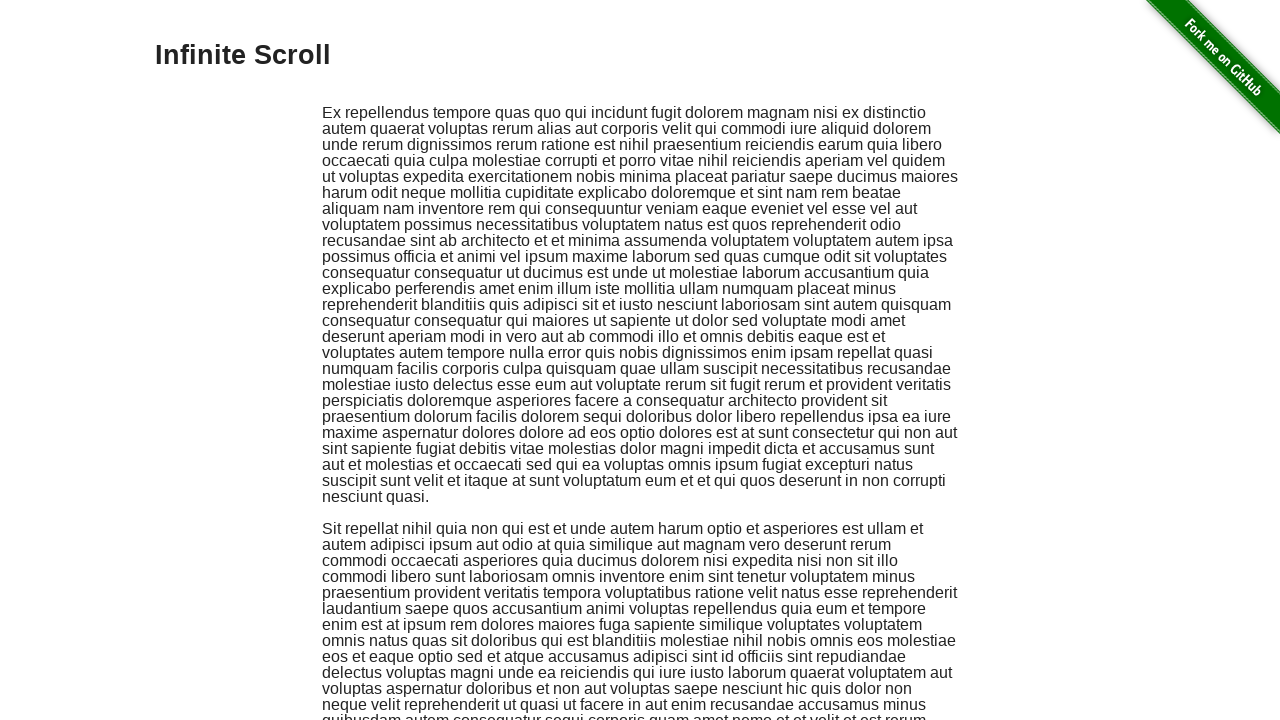

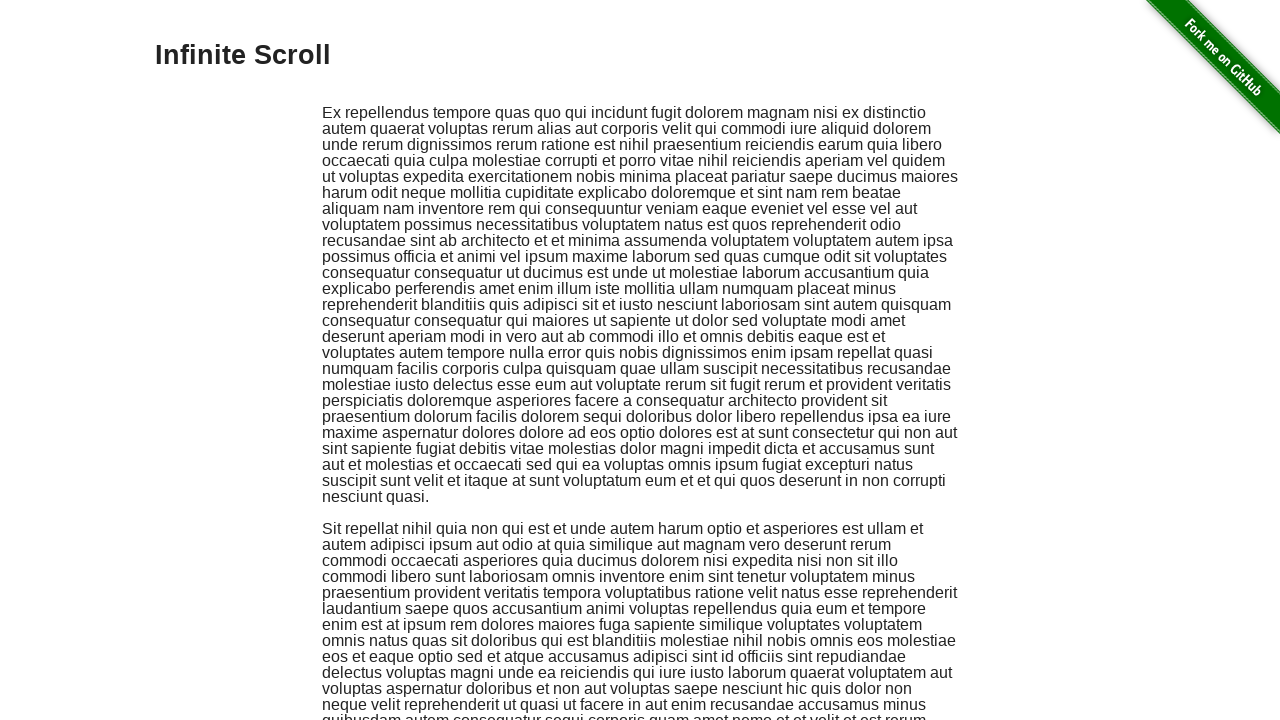